Tests hover functionality by hovering over an avatar image and verifying that the caption/additional information becomes visible

Starting URL: http://the-internet.herokuapp.com/hovers

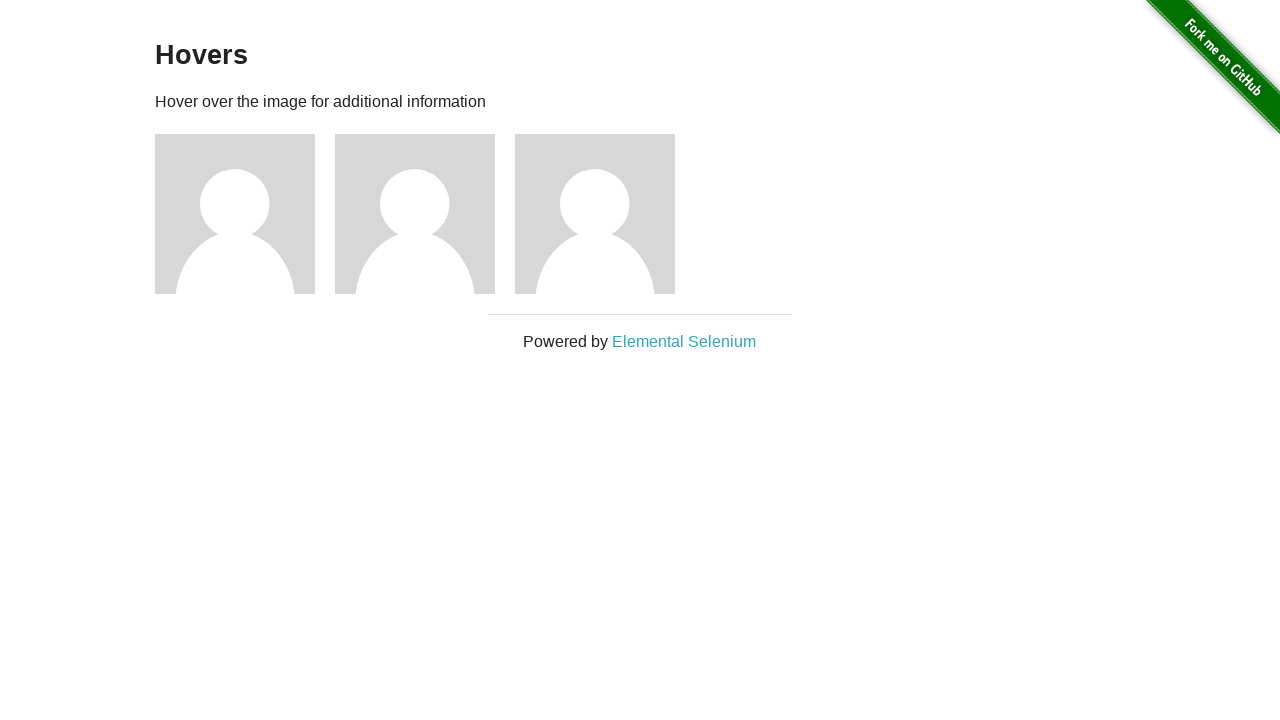

Located the first avatar figure element
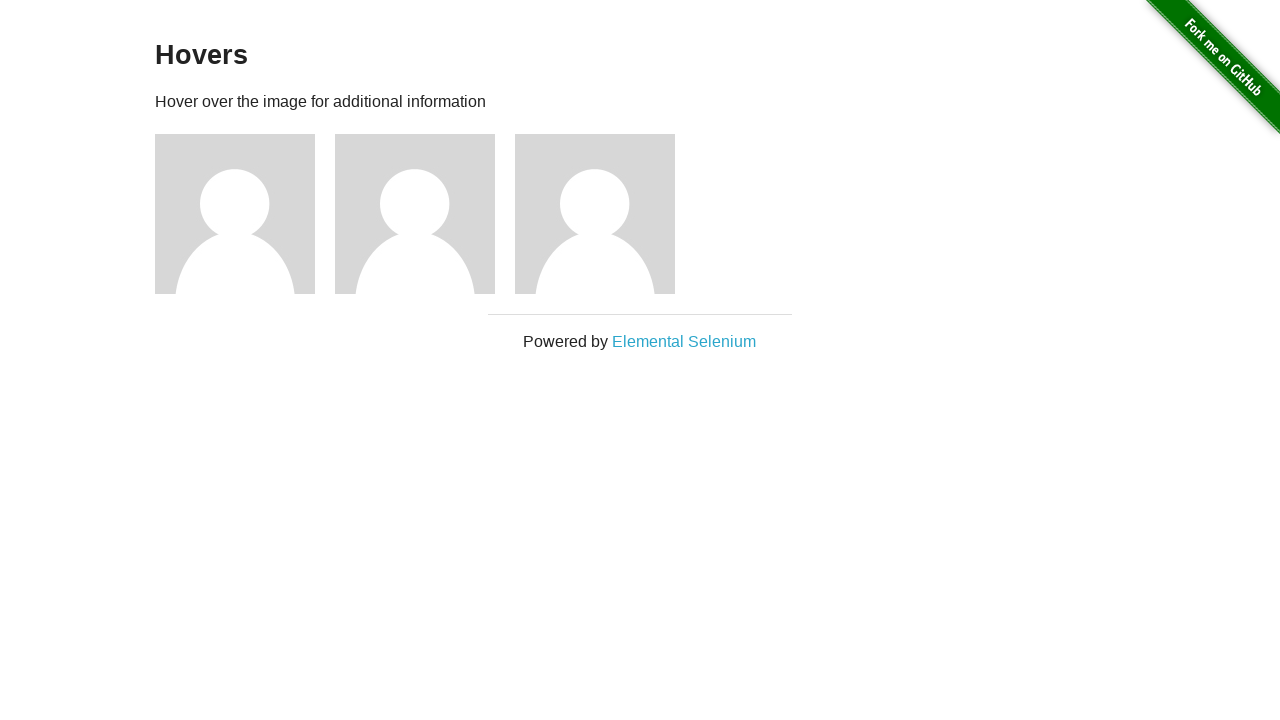

Hovered over the avatar to trigger hover effect at (245, 214) on .figure >> nth=0
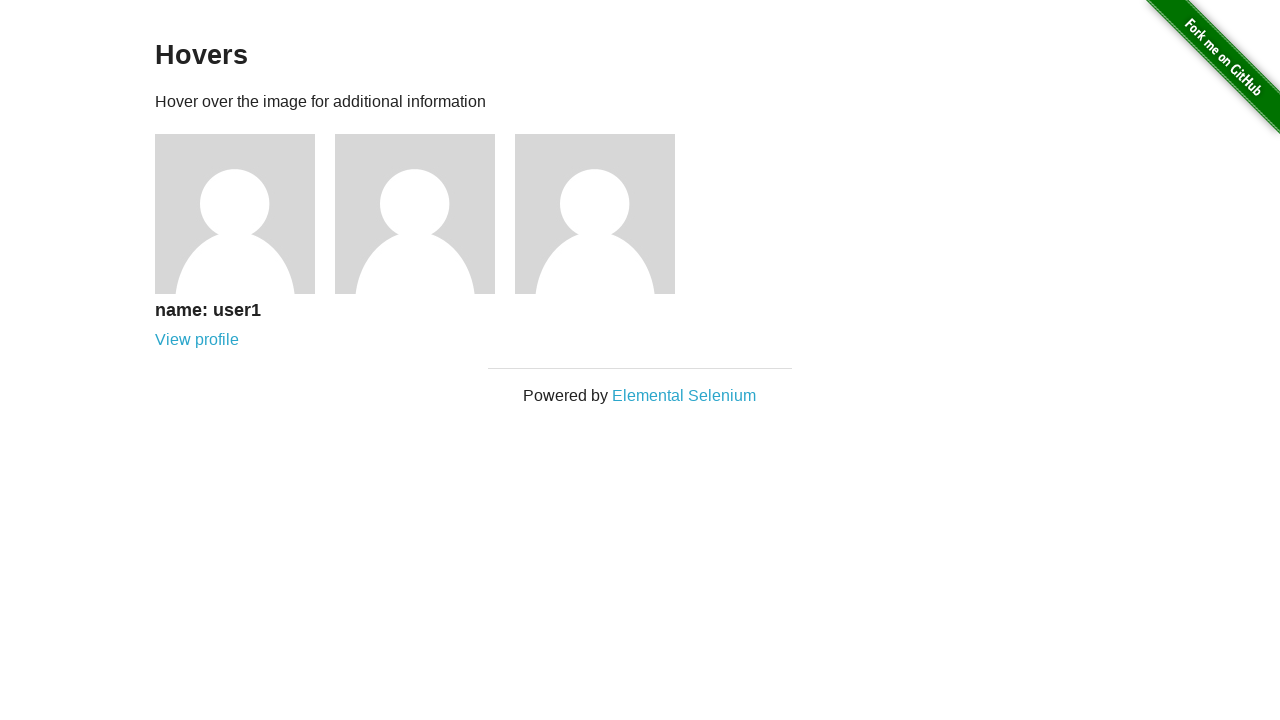

Located the avatar caption element
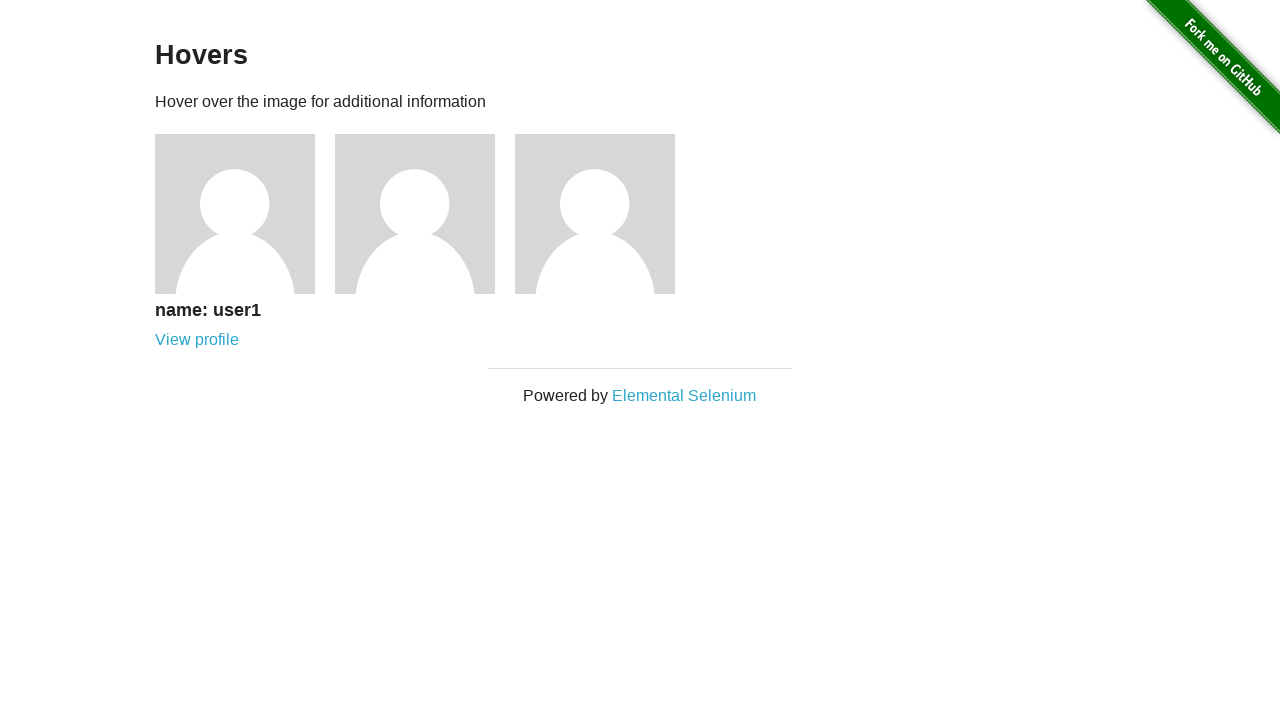

Caption became visible after hover
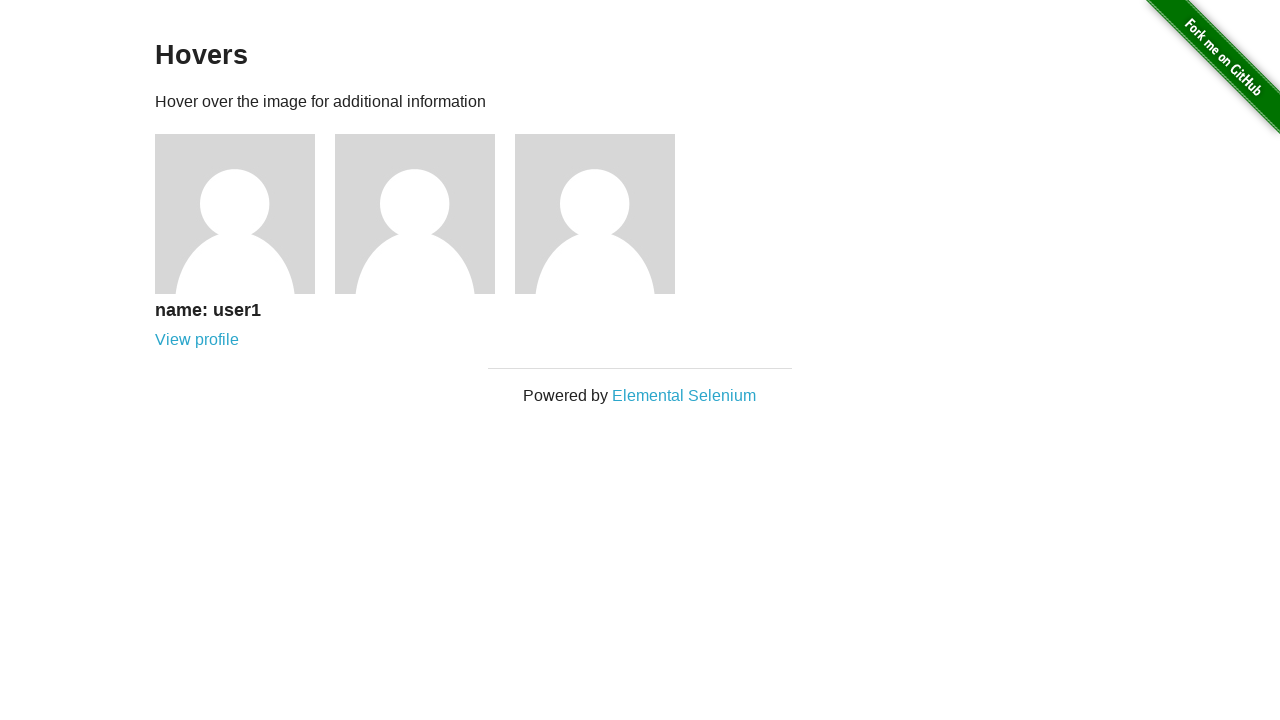

Verified that the avatar caption is visible
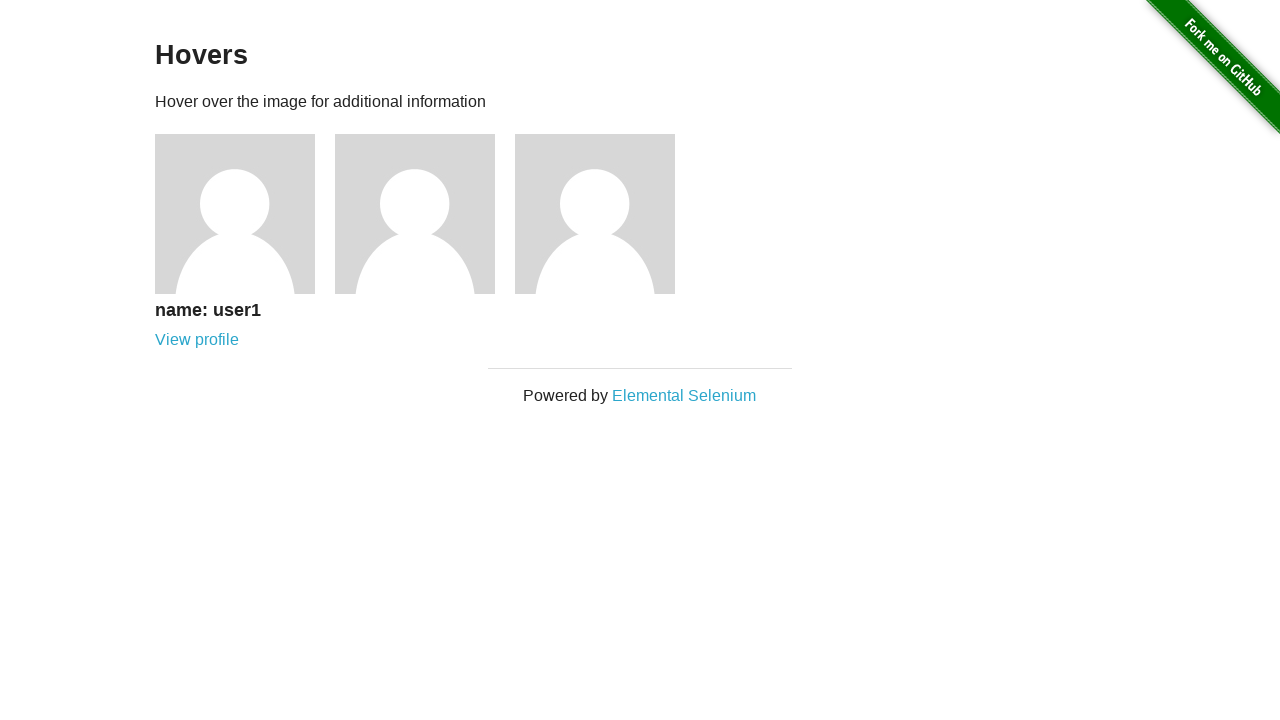

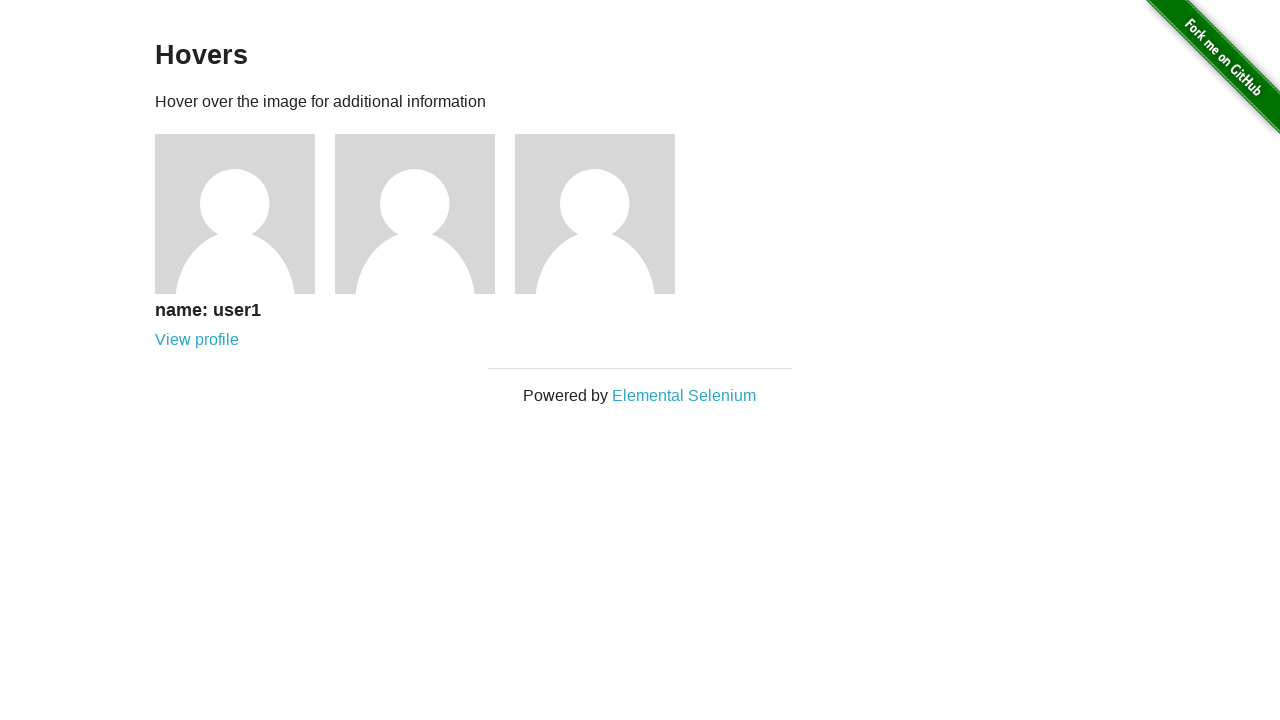